Navigates to DuckDuckGo main search page and verifies it loads correctly

Starting URL: https://duckduckgo.com/

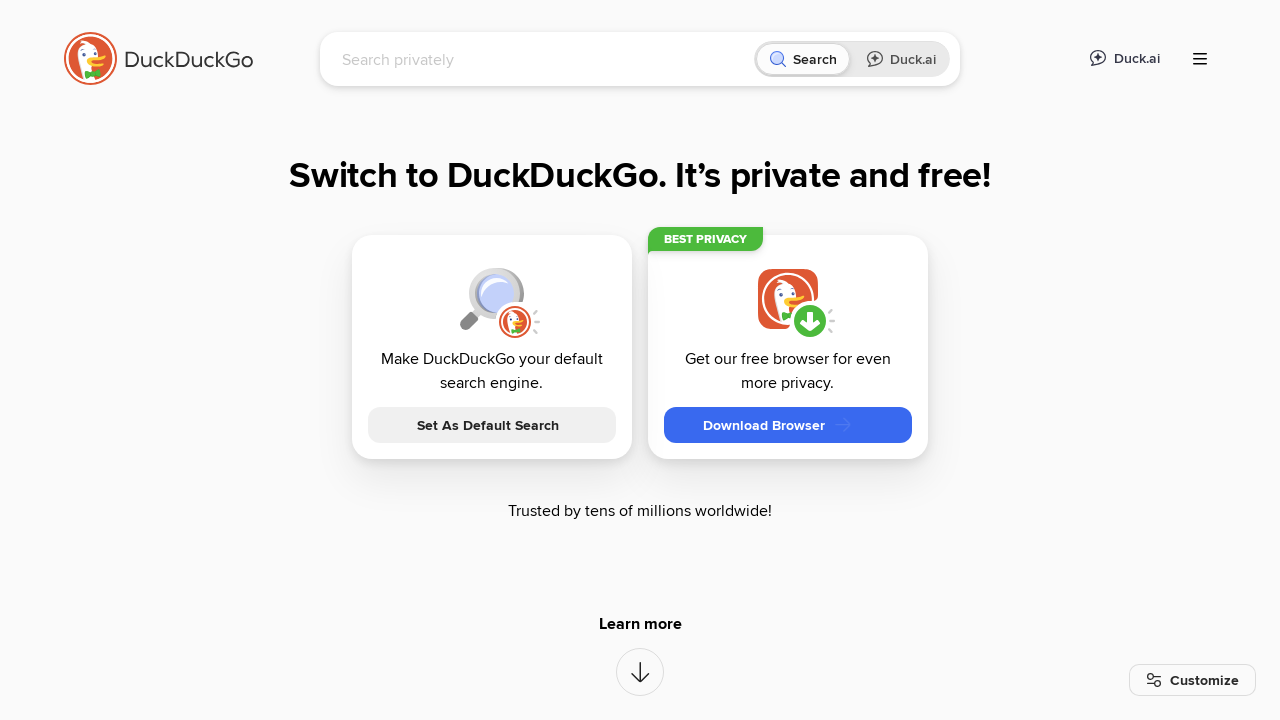

DuckDuckGo search page loaded and search input field is visible
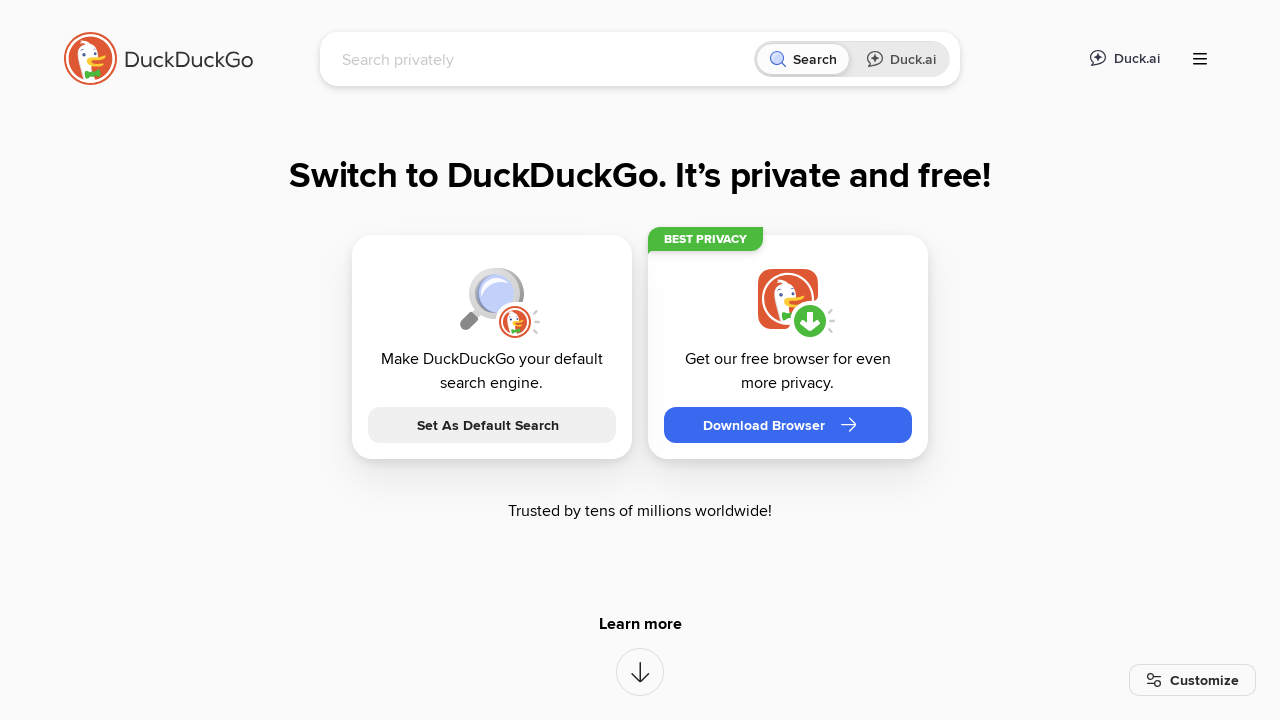

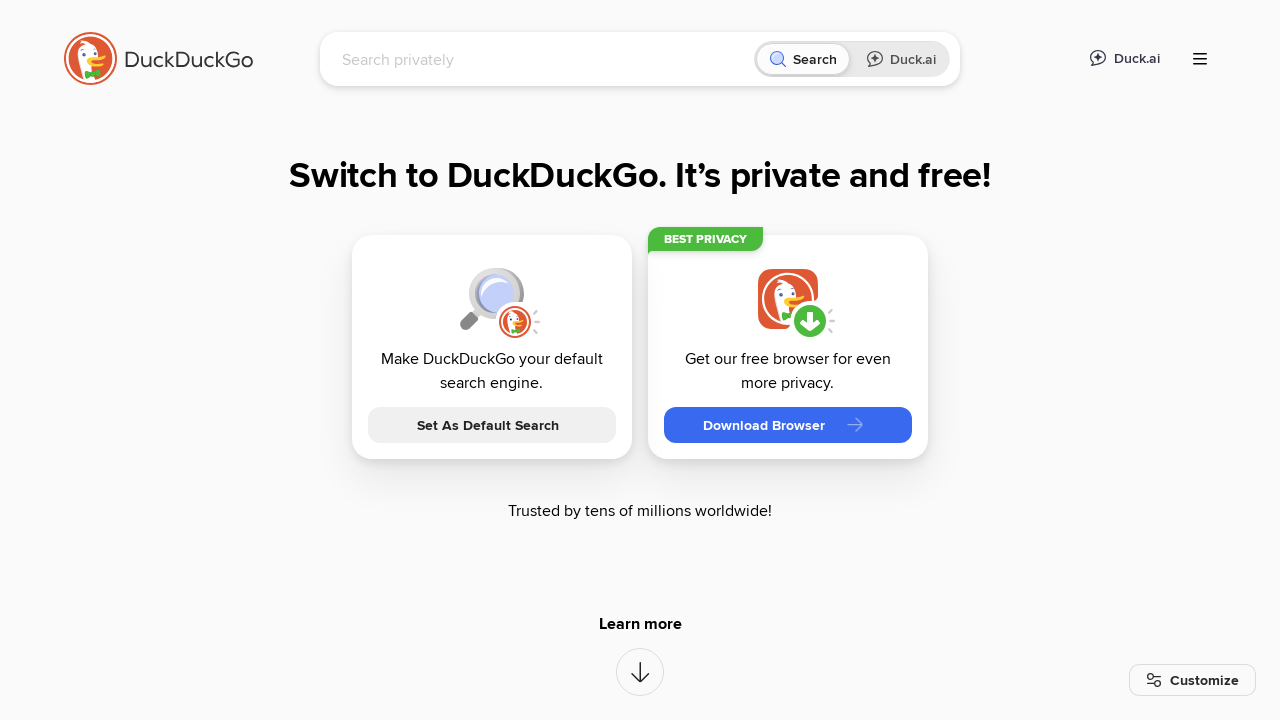